Tests dropdown selection by selecting a value and retrieving all available options

Starting URL: https://the-internet.herokuapp.com/dropdown

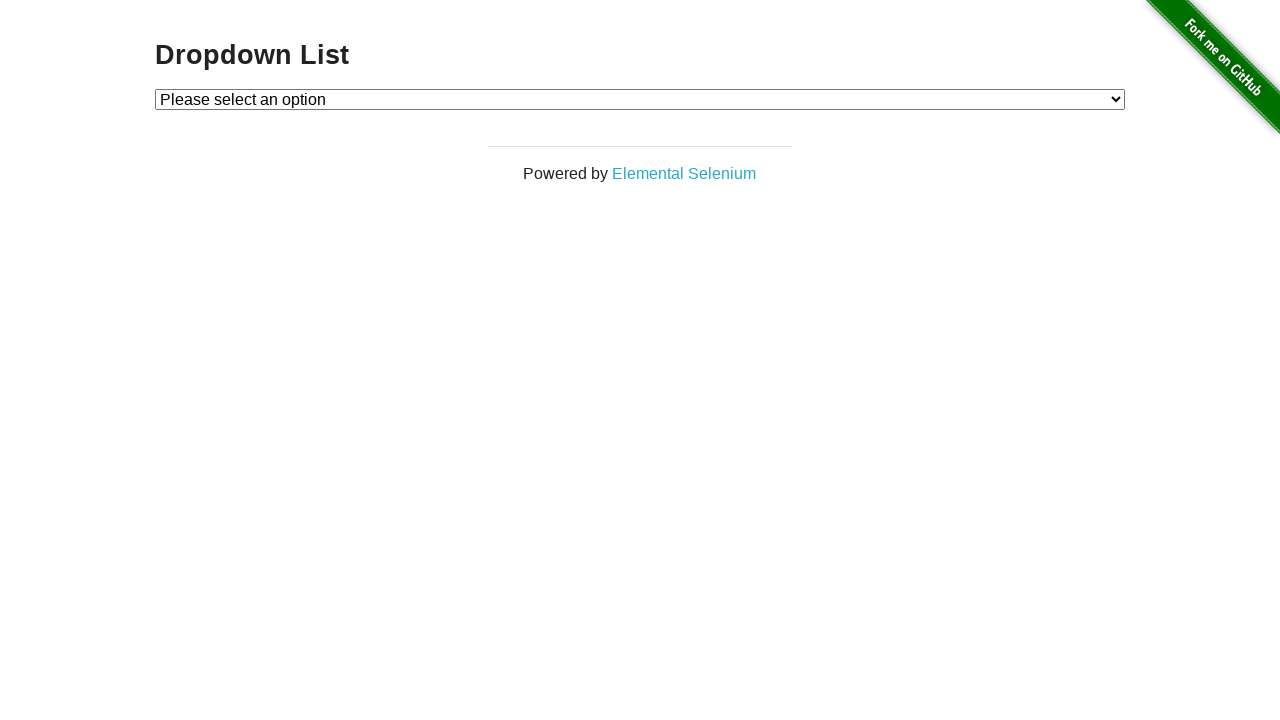

Set viewport size to 1920x1080
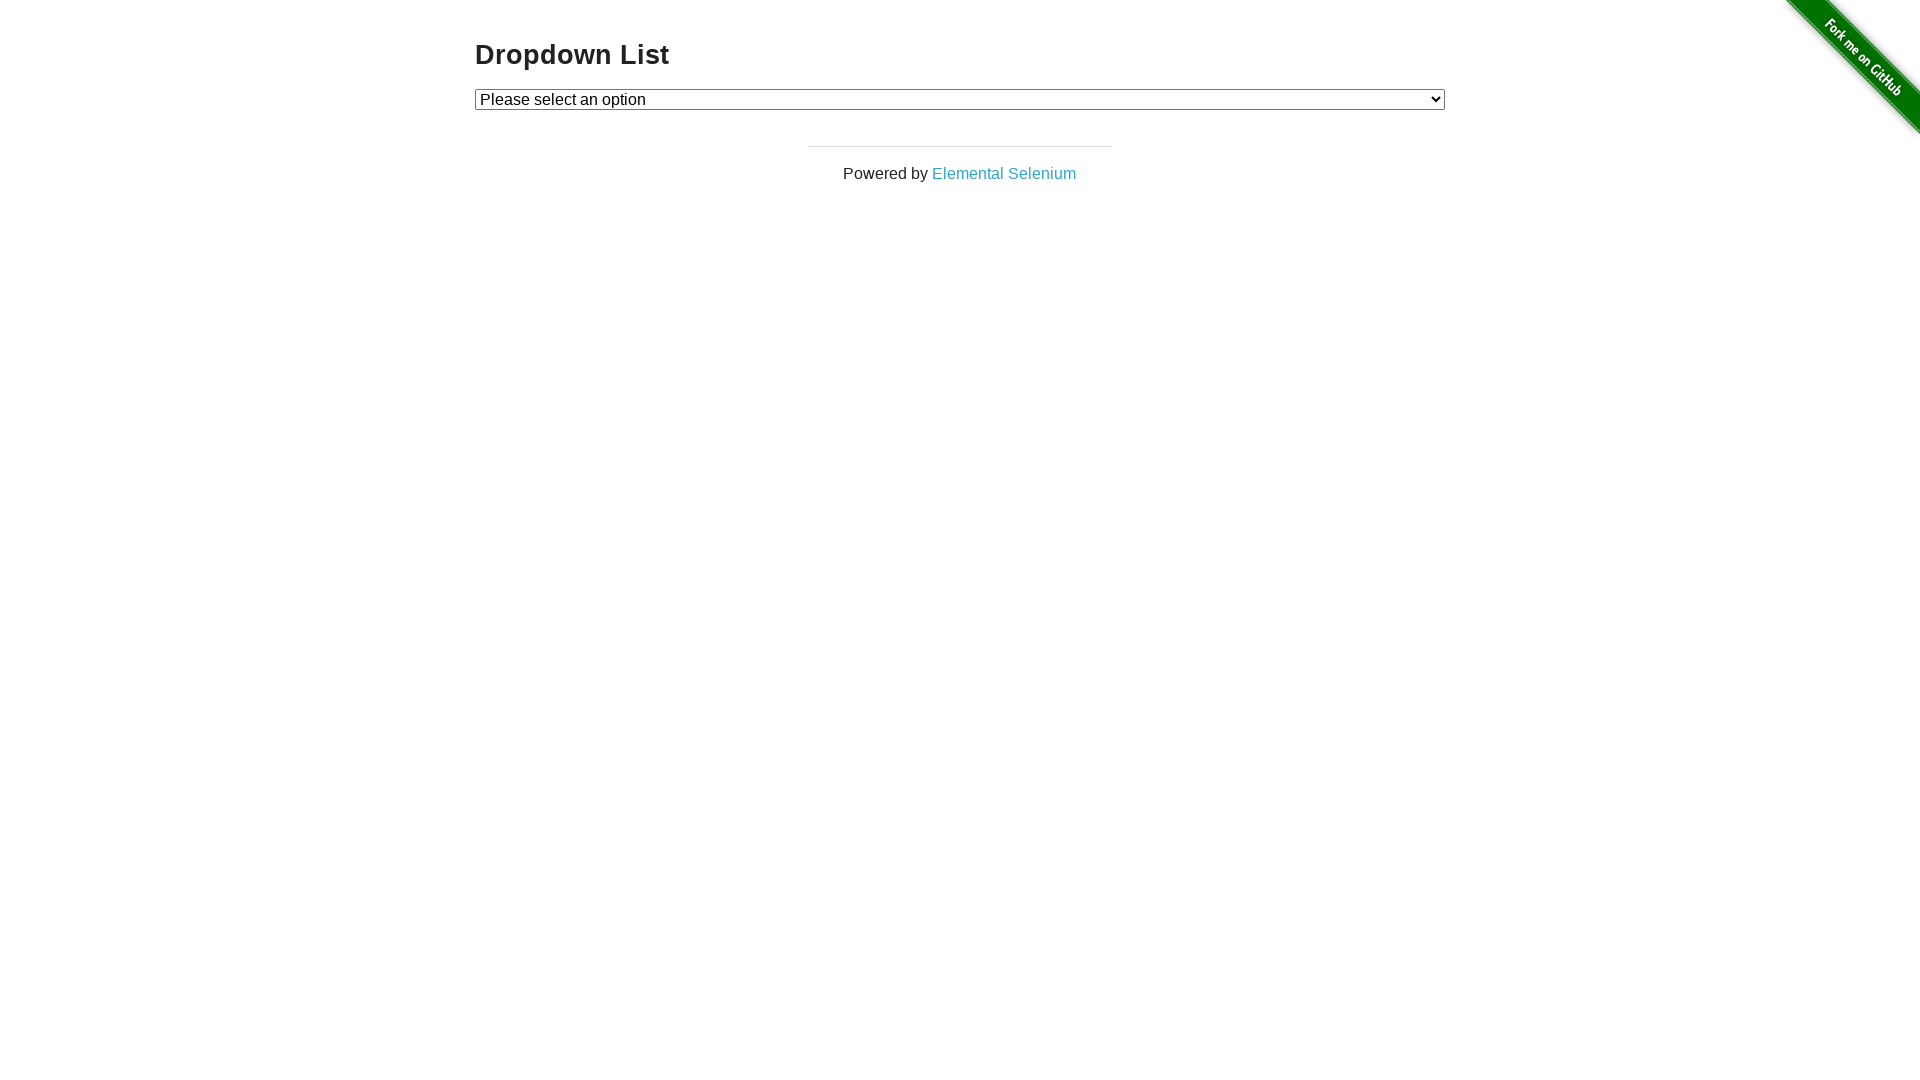

Selected option with value '1' from dropdown on #dropdown
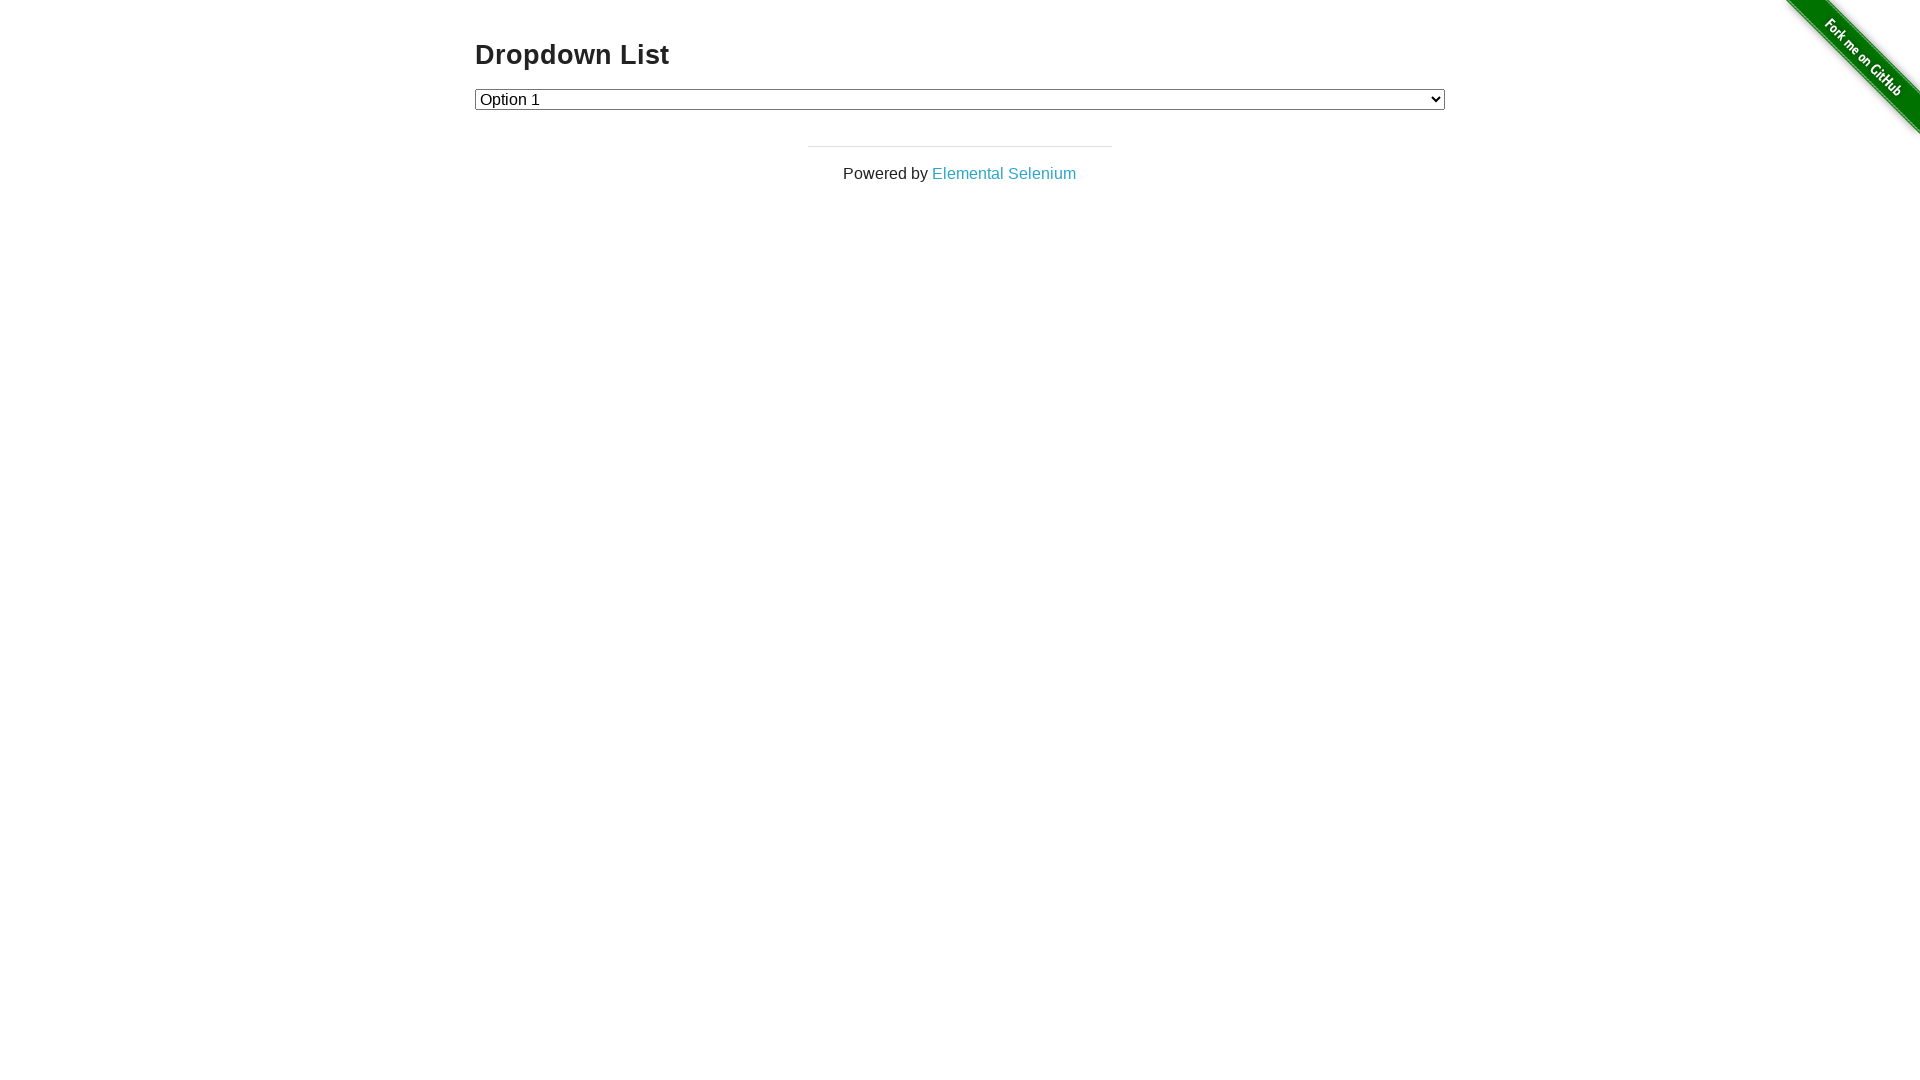

Located dropdown element
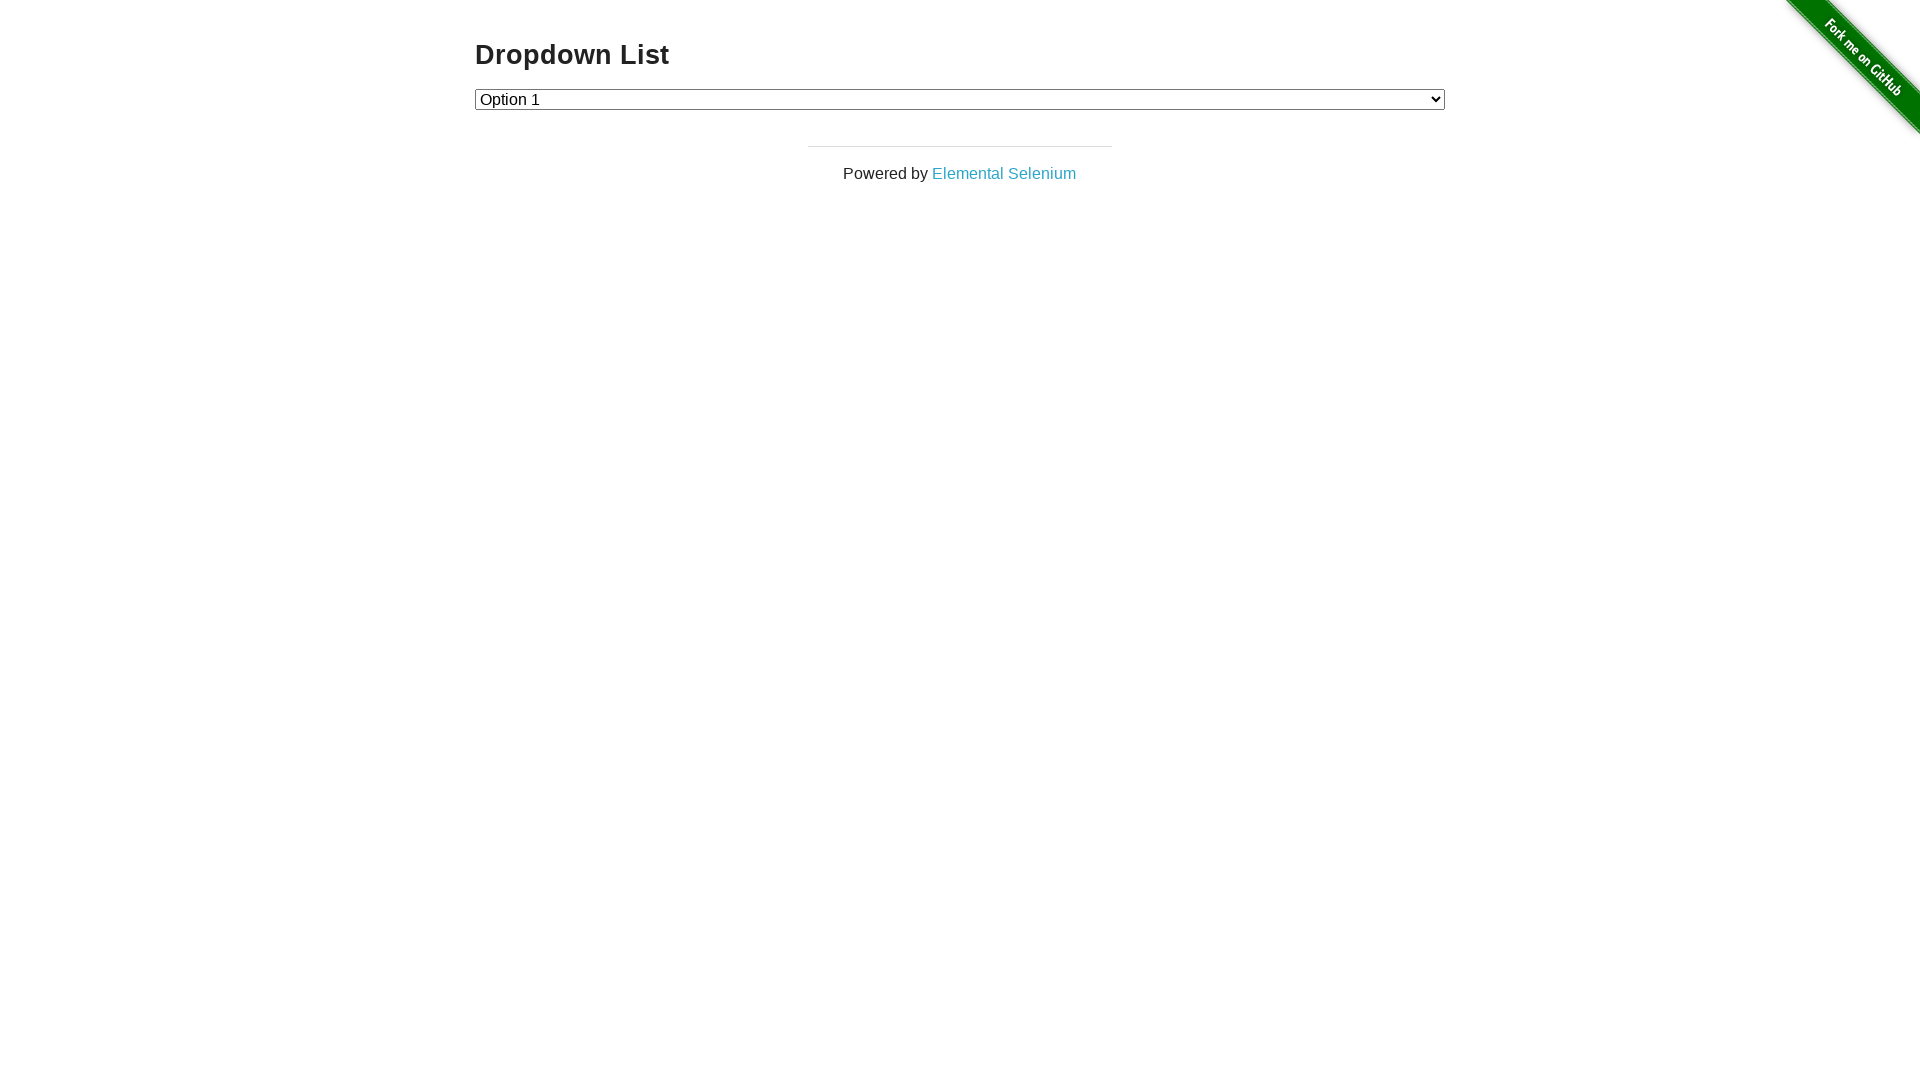

Retrieved all option elements from dropdown
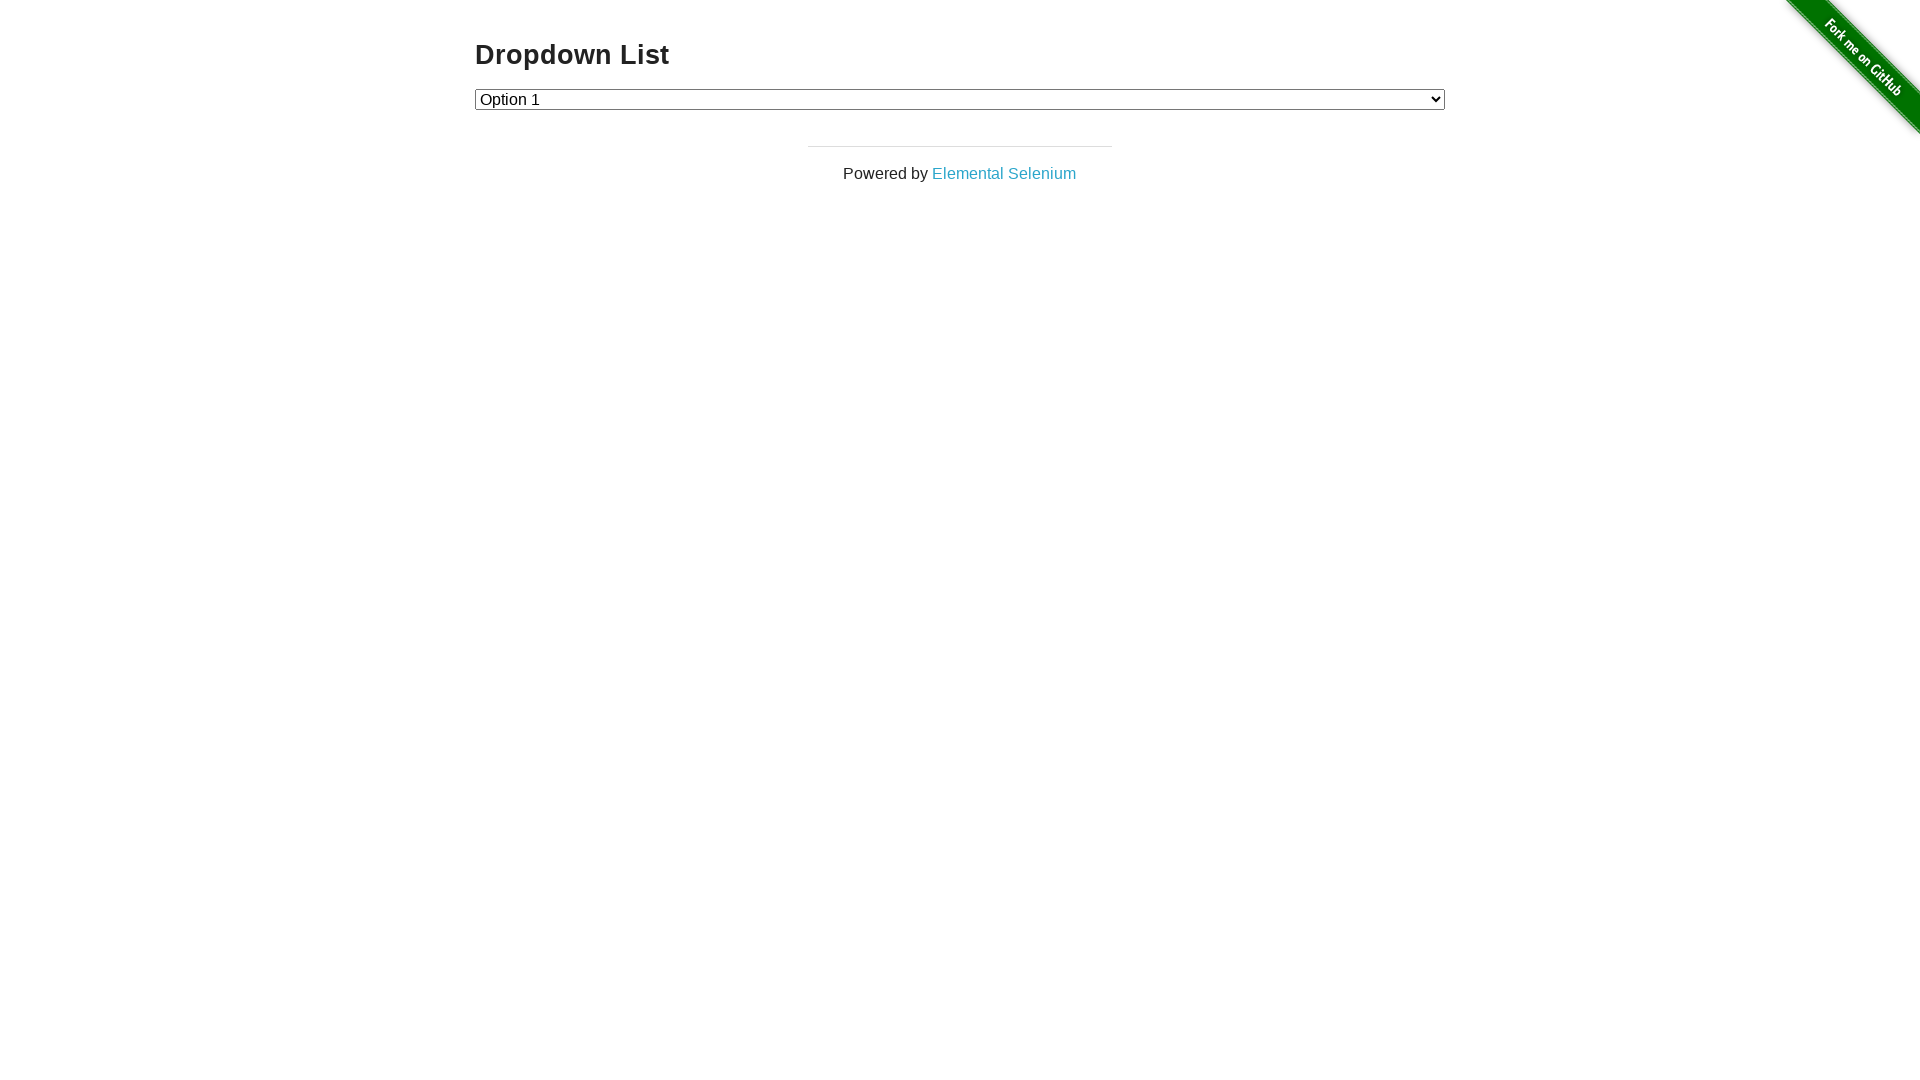

Retrieved and printed option text: Please select an option
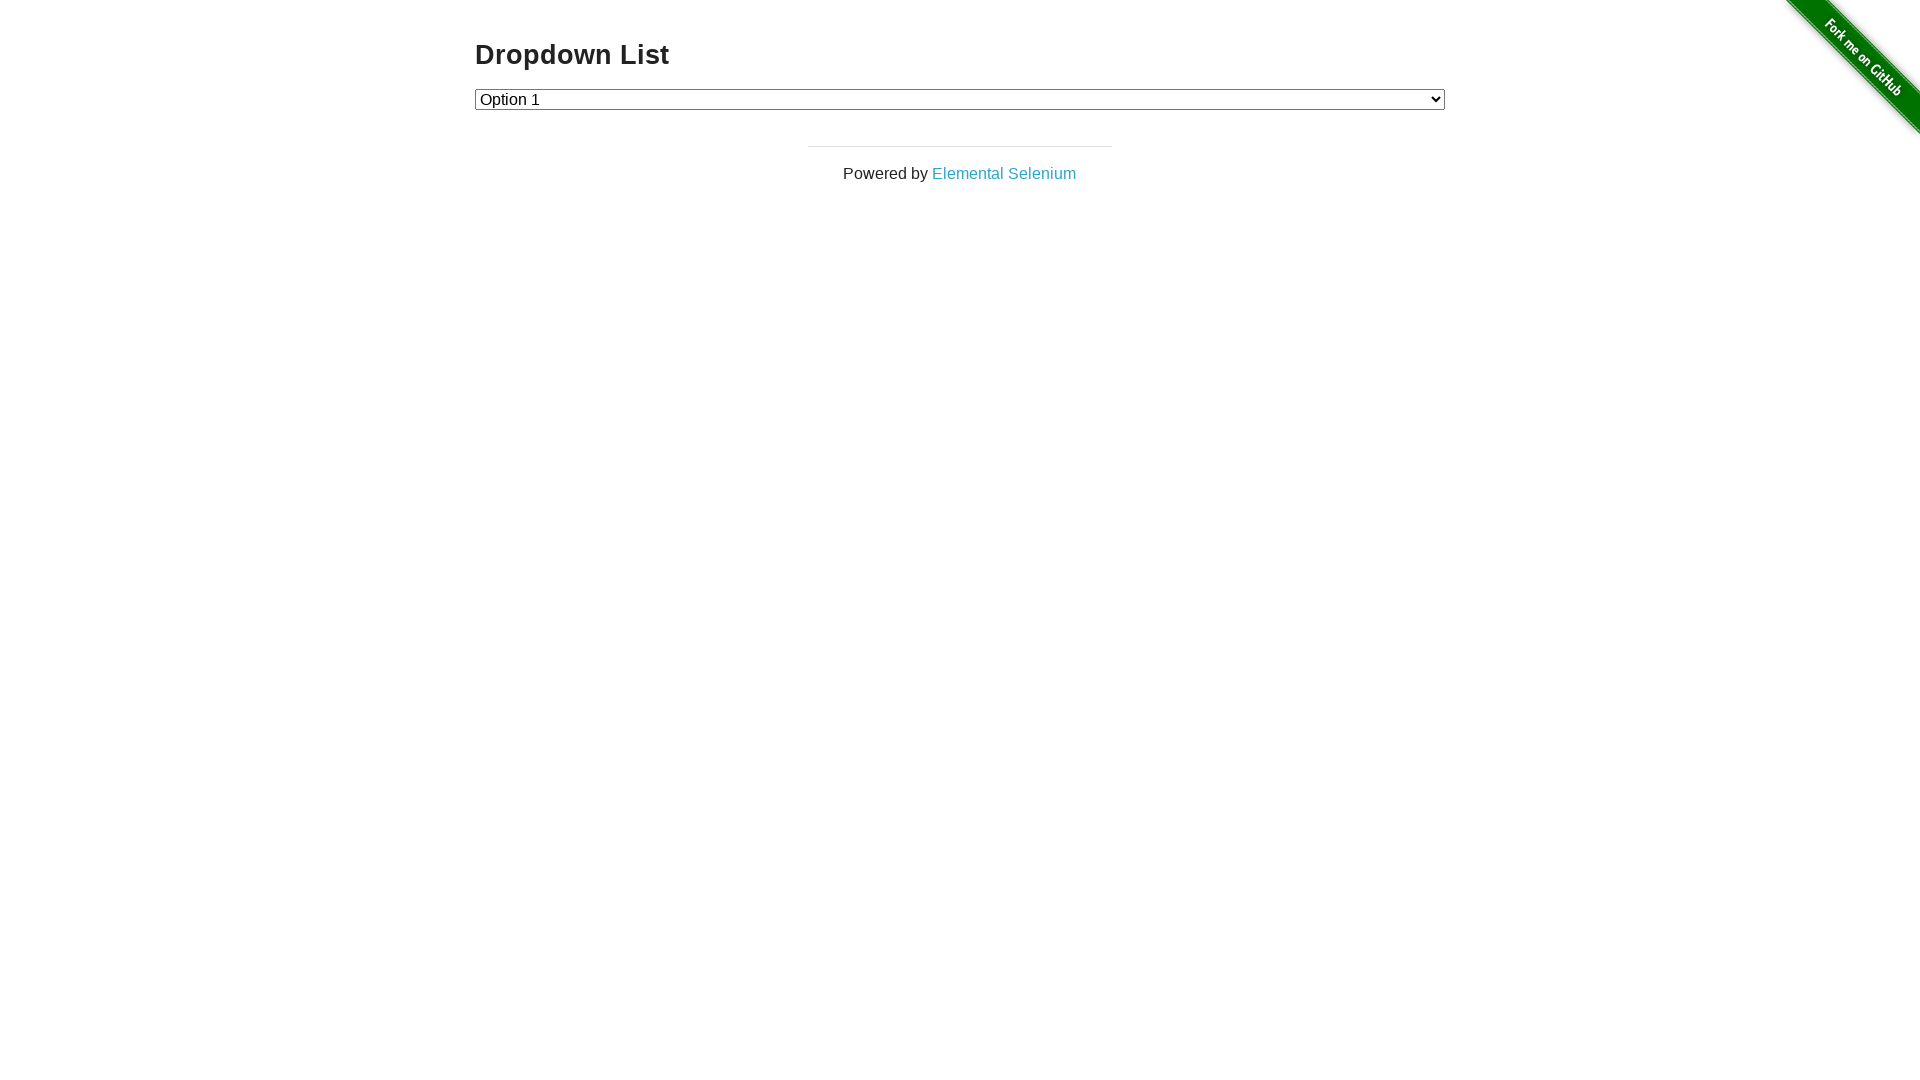

Retrieved and printed option text: Option 1
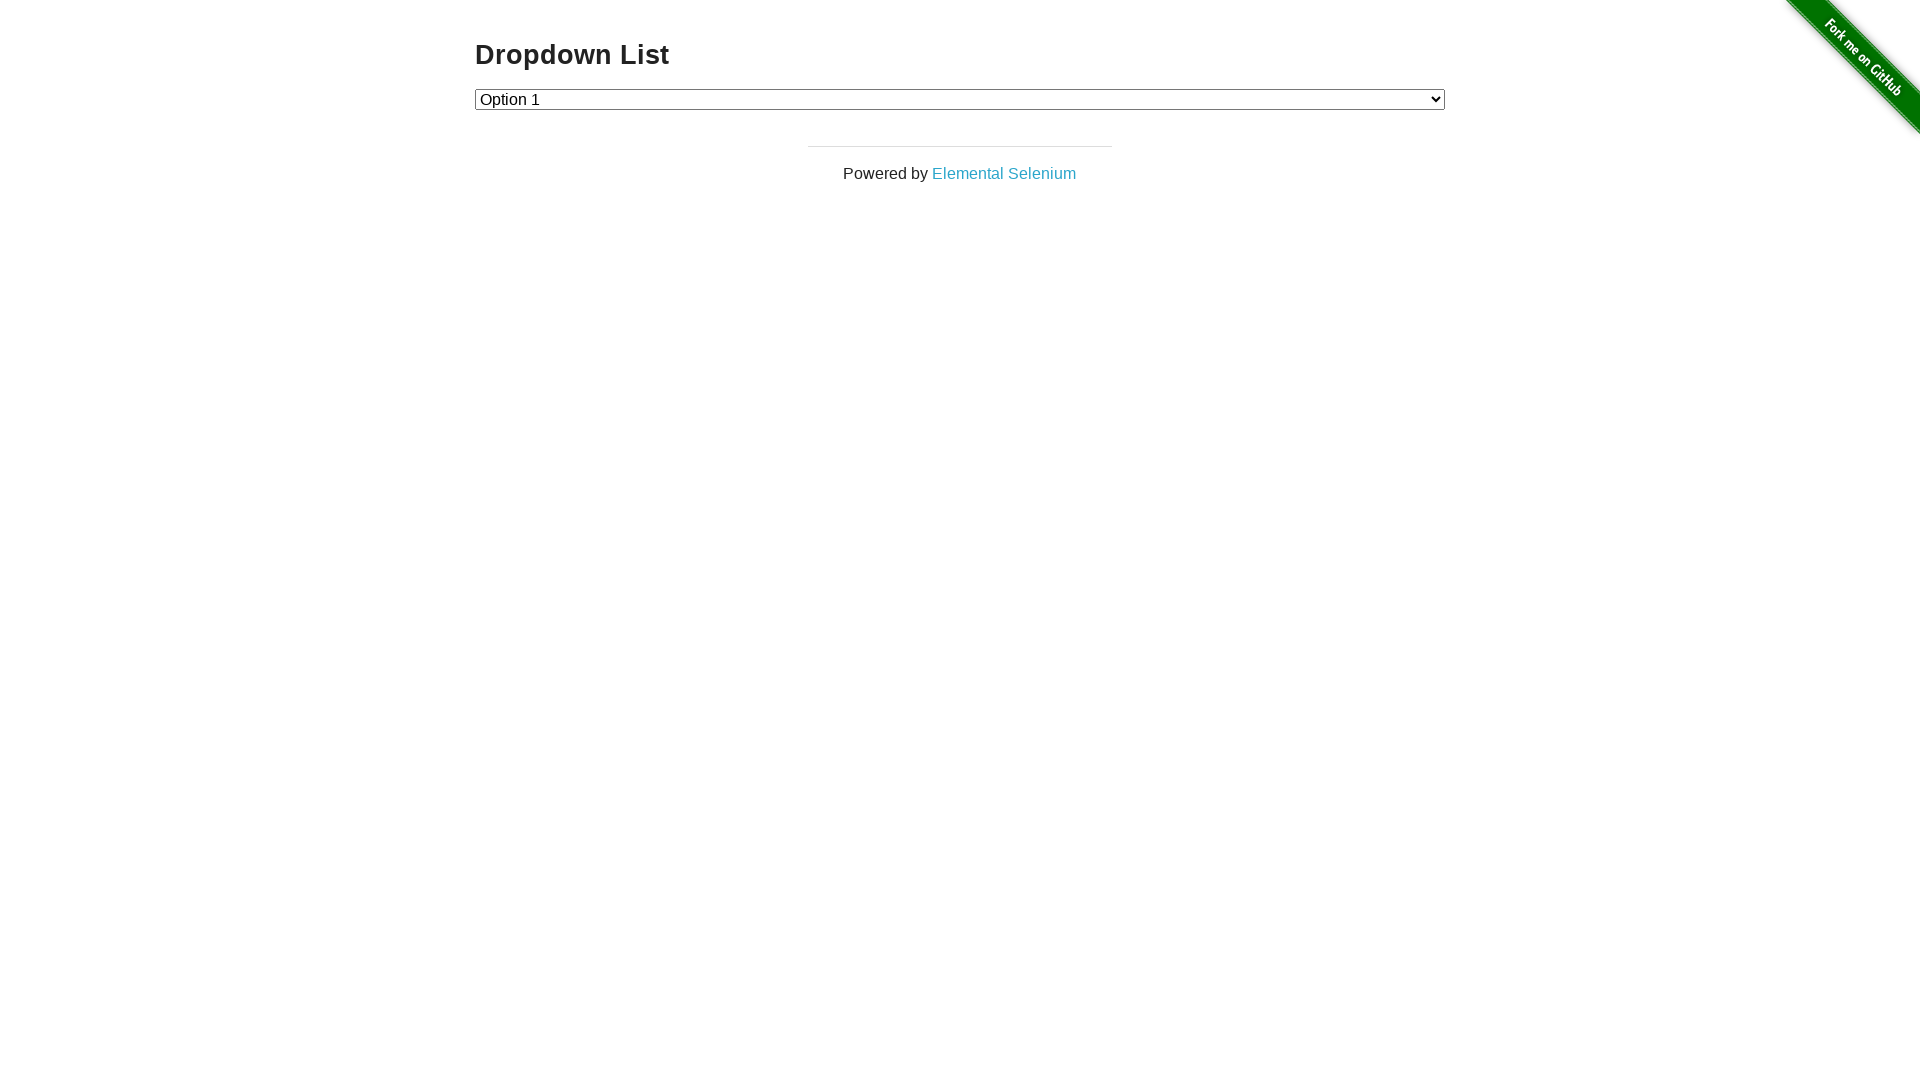

Retrieved and printed option text: Option 2
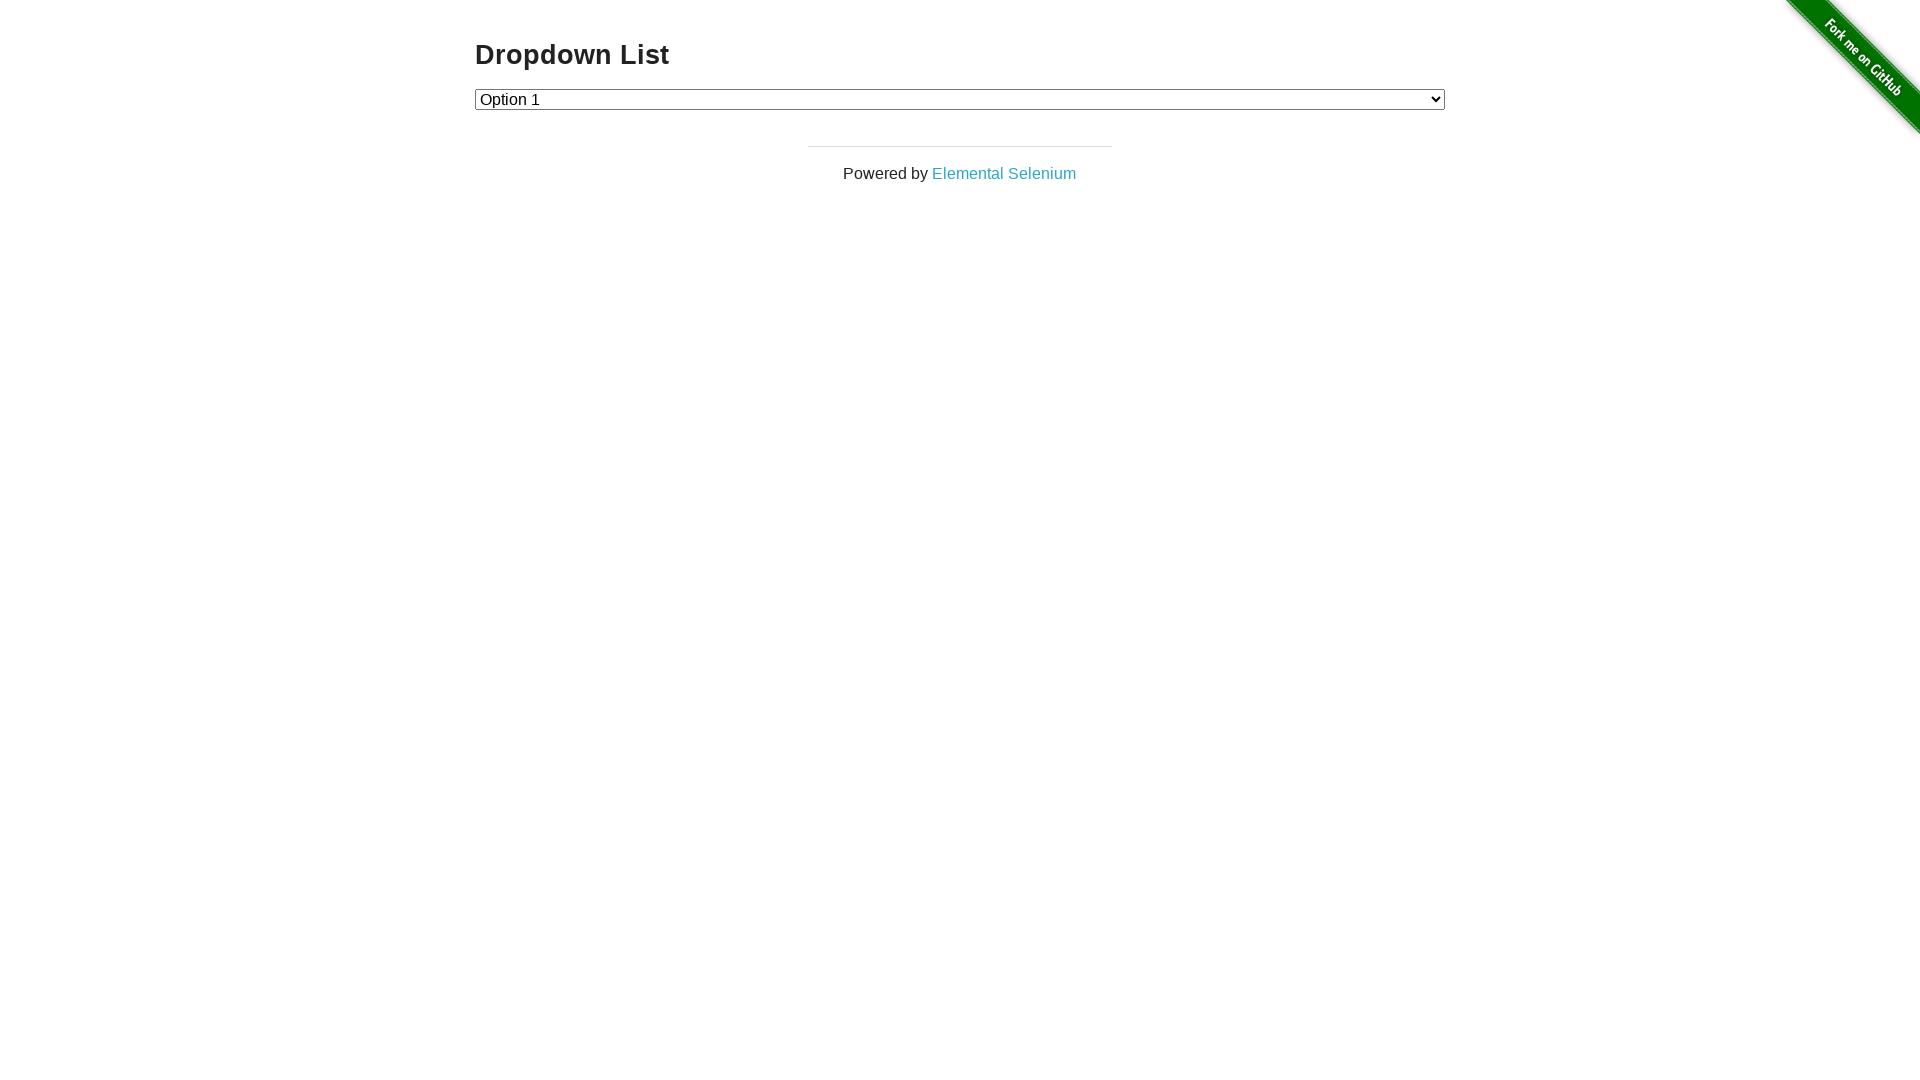

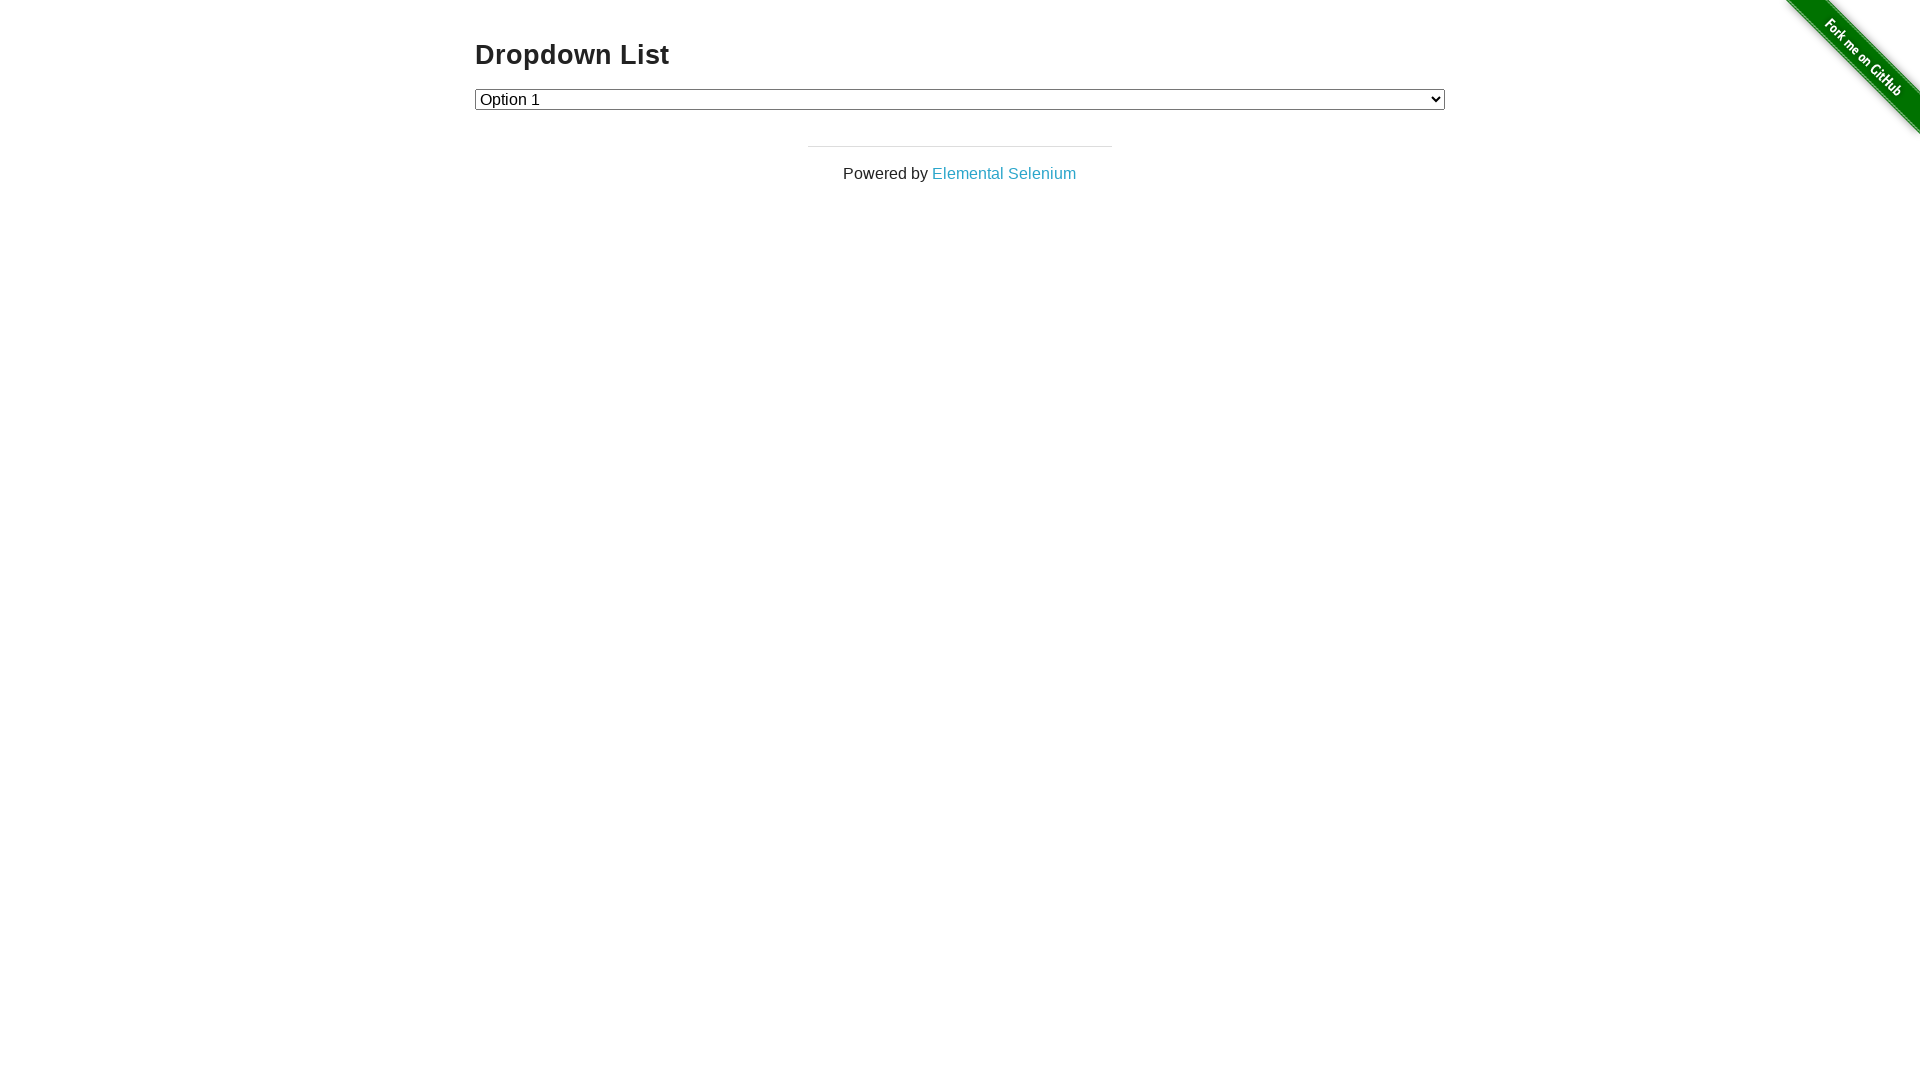